Tests the Forgot Password functionality by navigating to the forgot password page, entering an email, and submitting the form to verify error handling

Starting URL: https://the-internet.herokuapp.com/

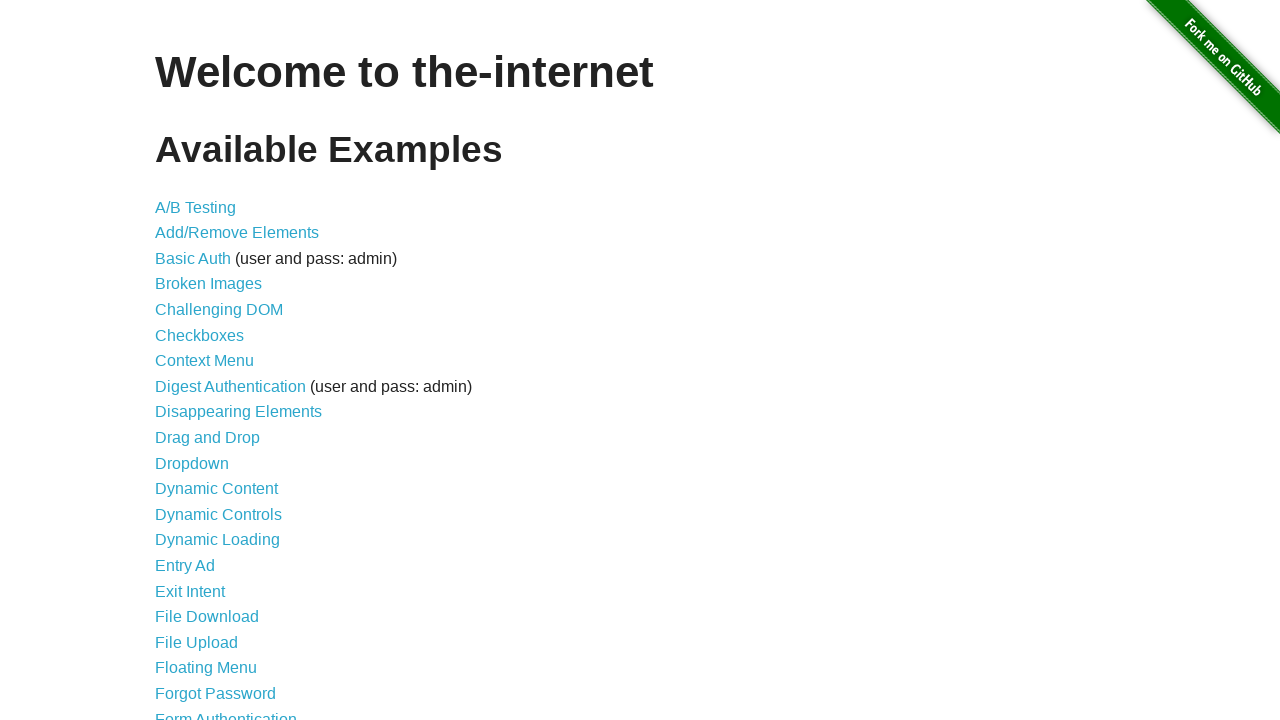

Clicked on Forgot Password link at (216, 693) on text=Forgot Password
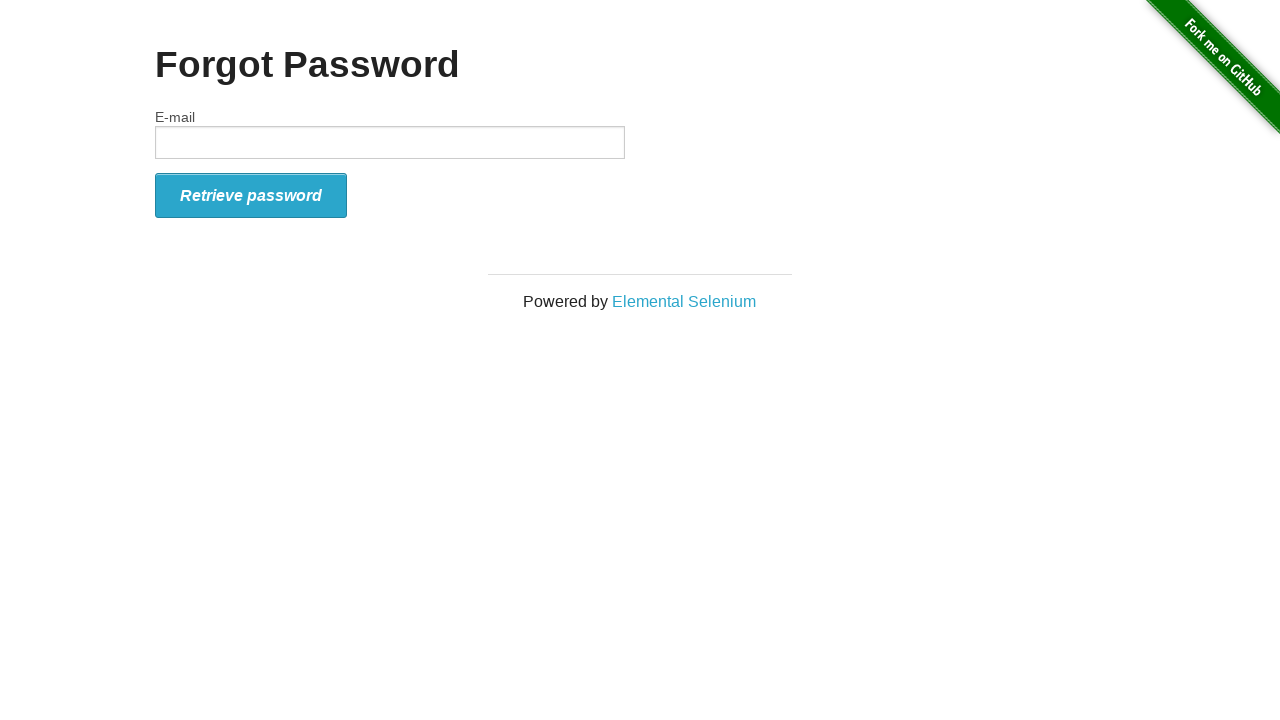

Filled email field with 'testuser@example.com' on input[id='email']
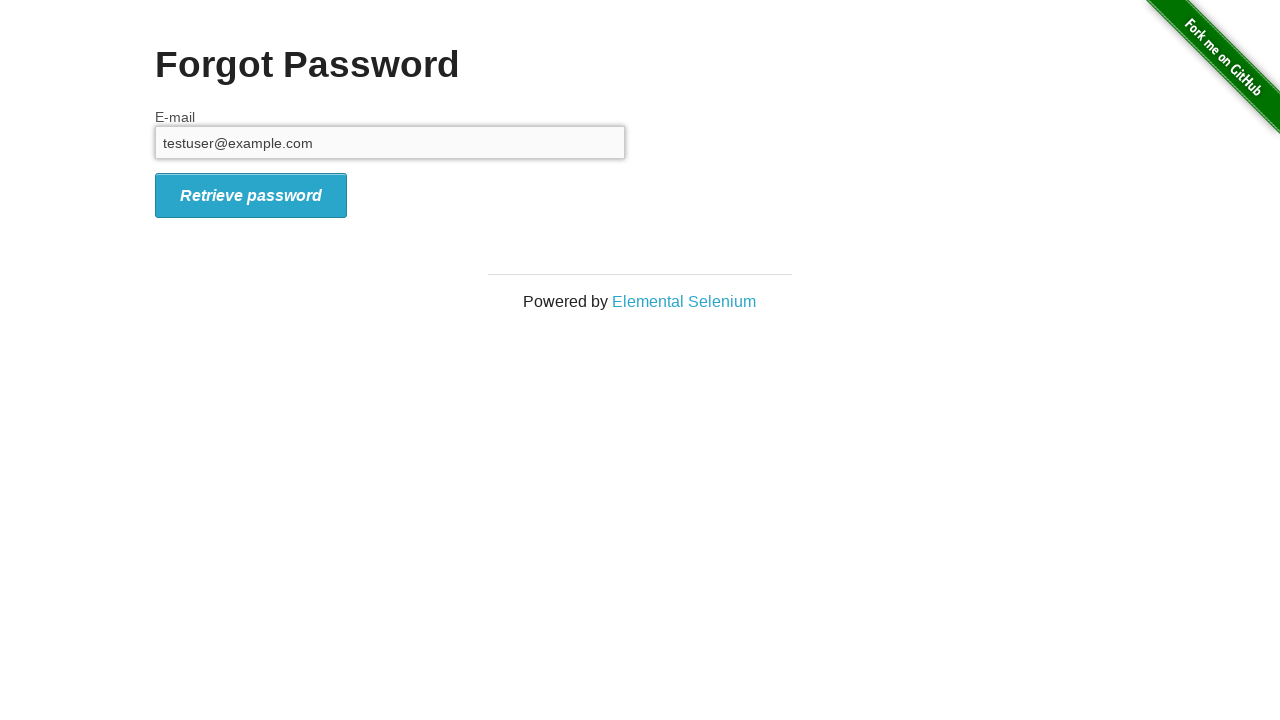

Clicked the submit button to submit forgot password form at (251, 195) on button[id='form_submit']
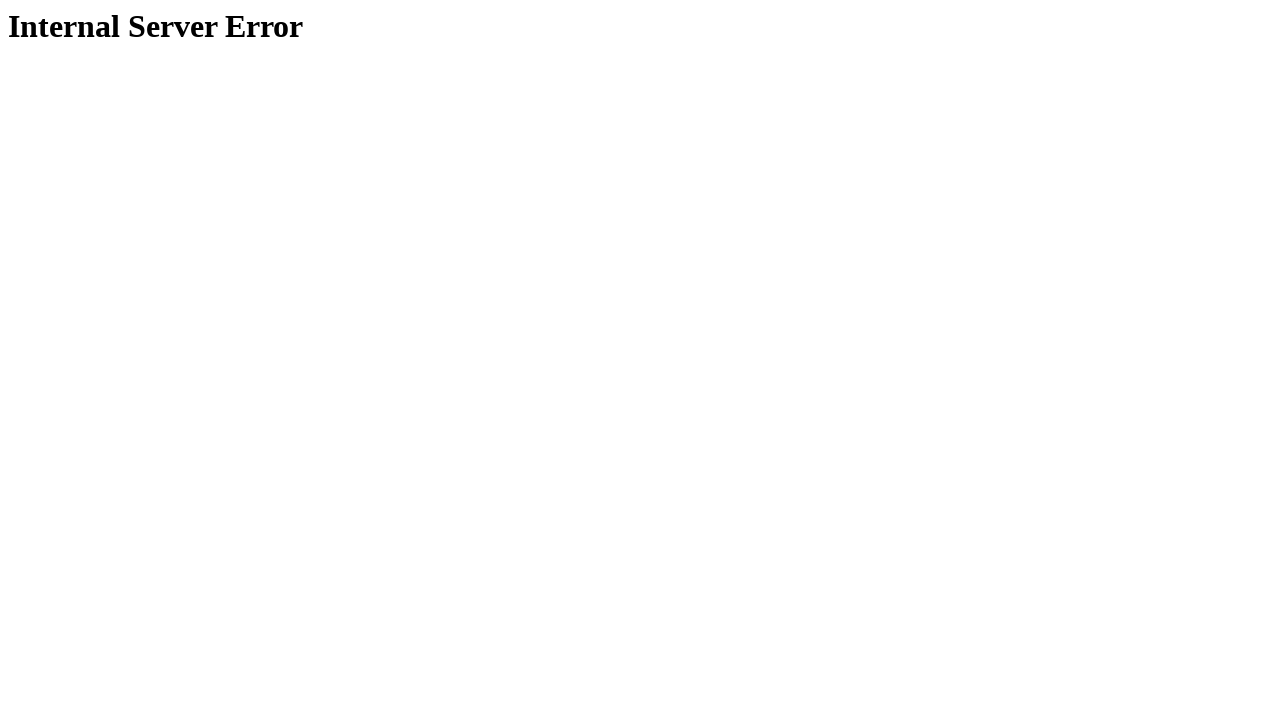

Internal Server Error message appeared on the page
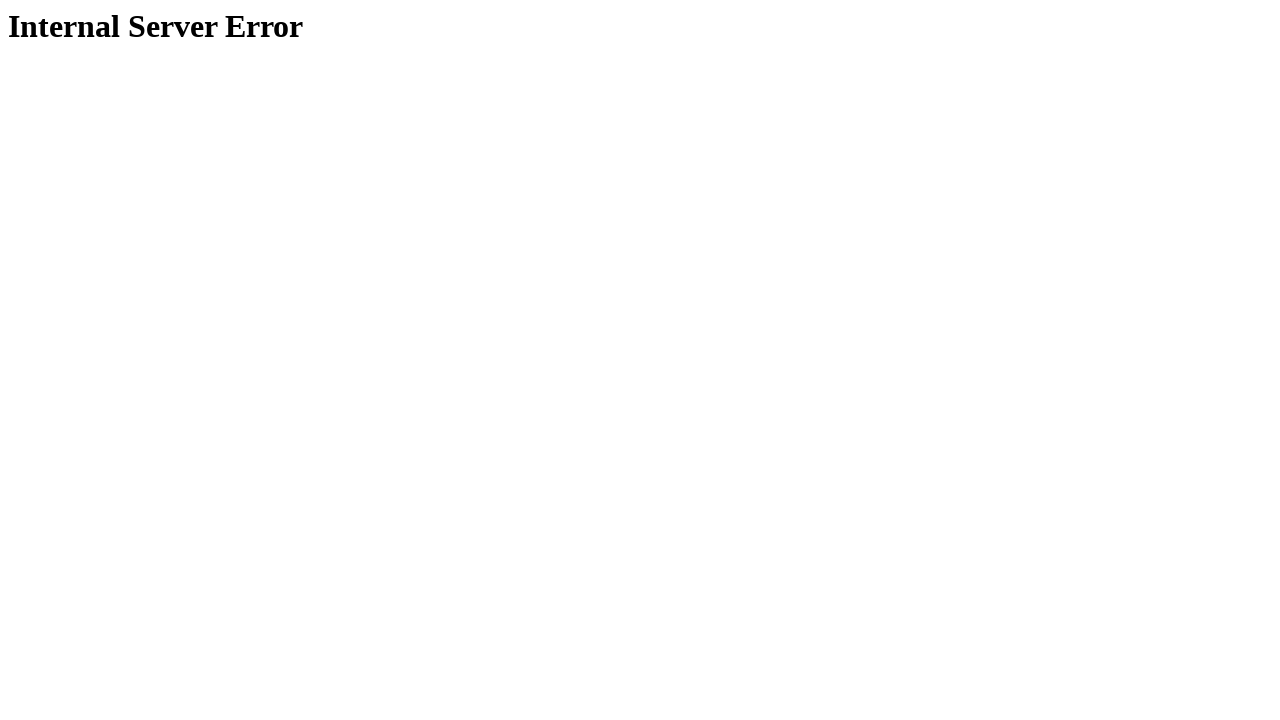

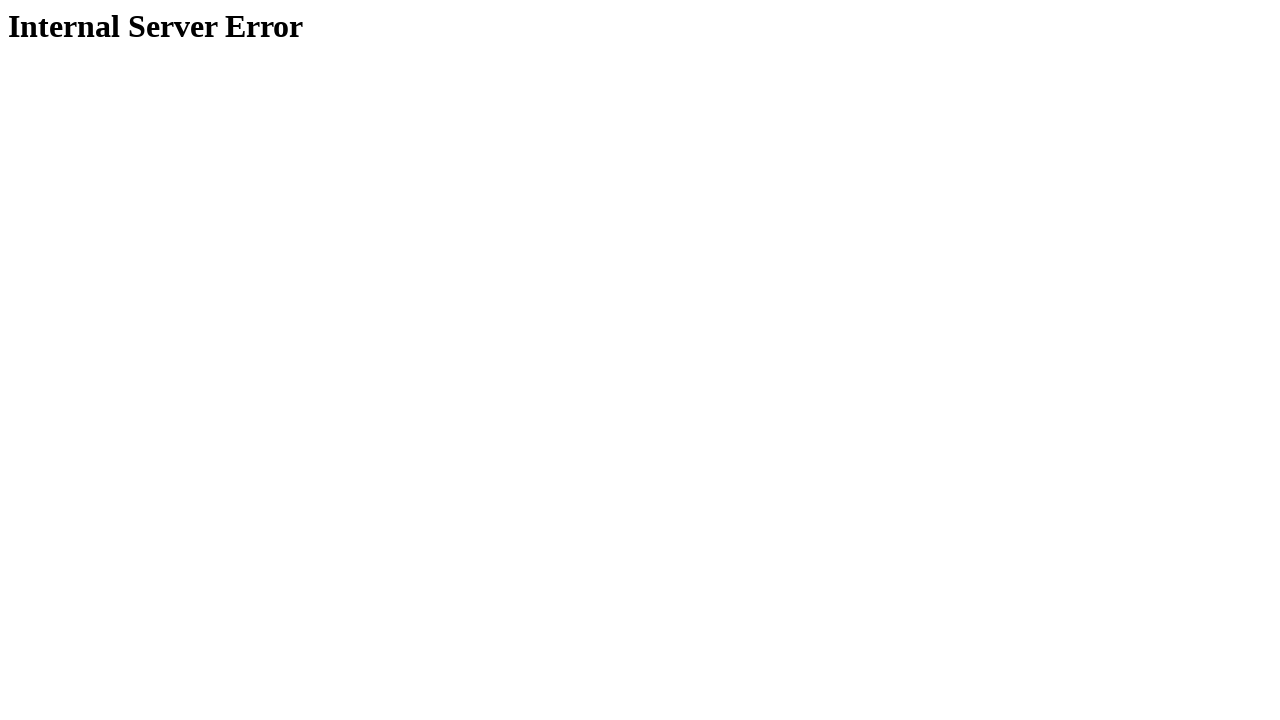